Tests checkbox selection state and text box visibility on an automation practice page

Starting URL: https://www.rahulshettyacademy.com/AutomationPractice/

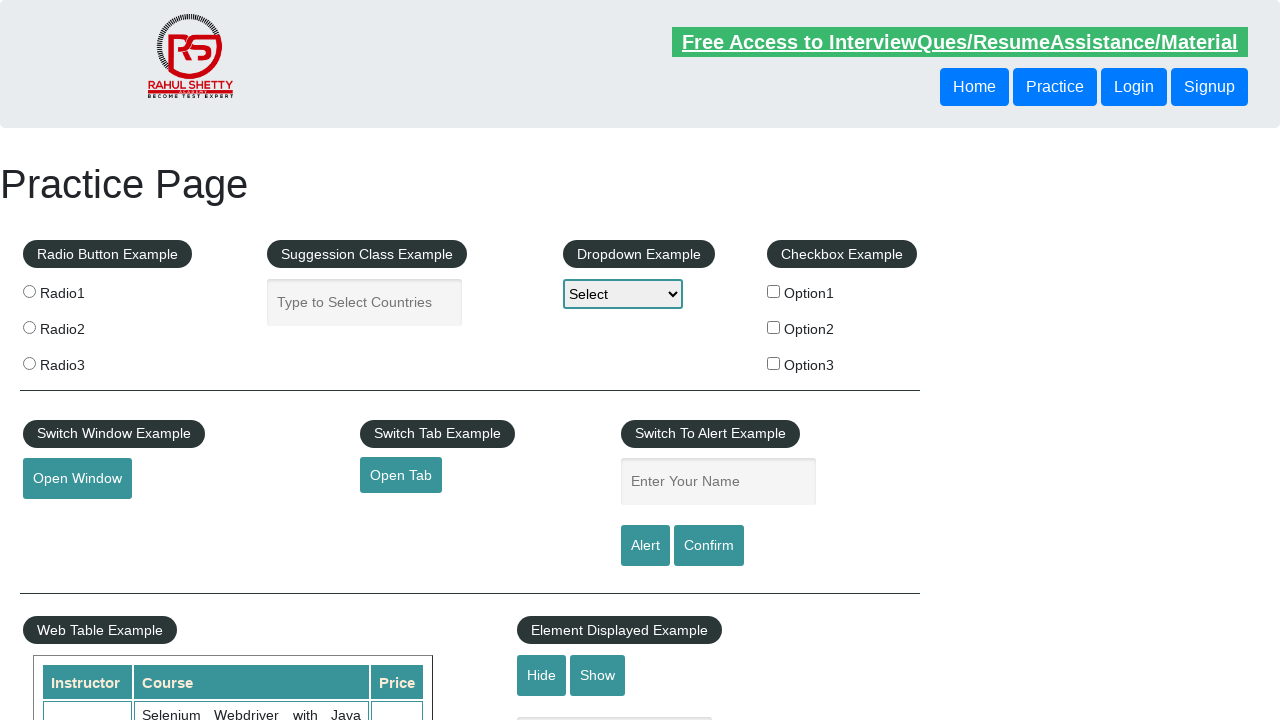

Located checkbox element with id 'checkBoxOption1'
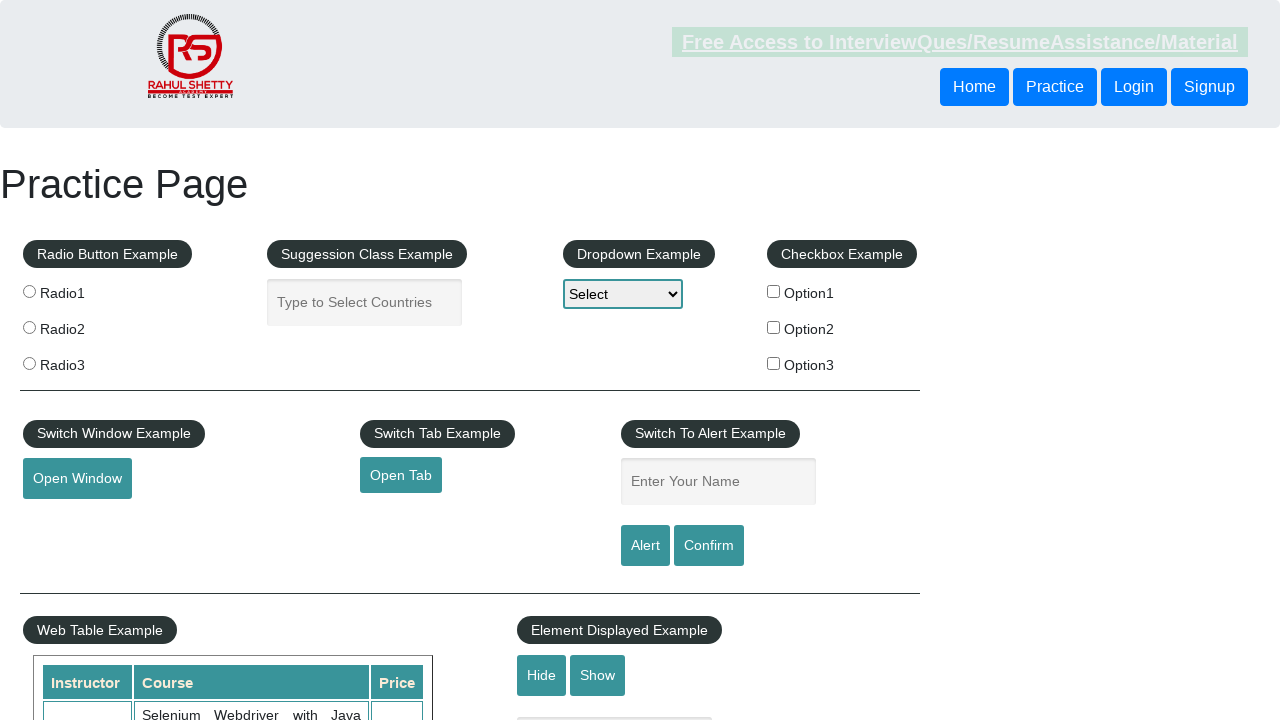

Verified checkbox is not selected by default
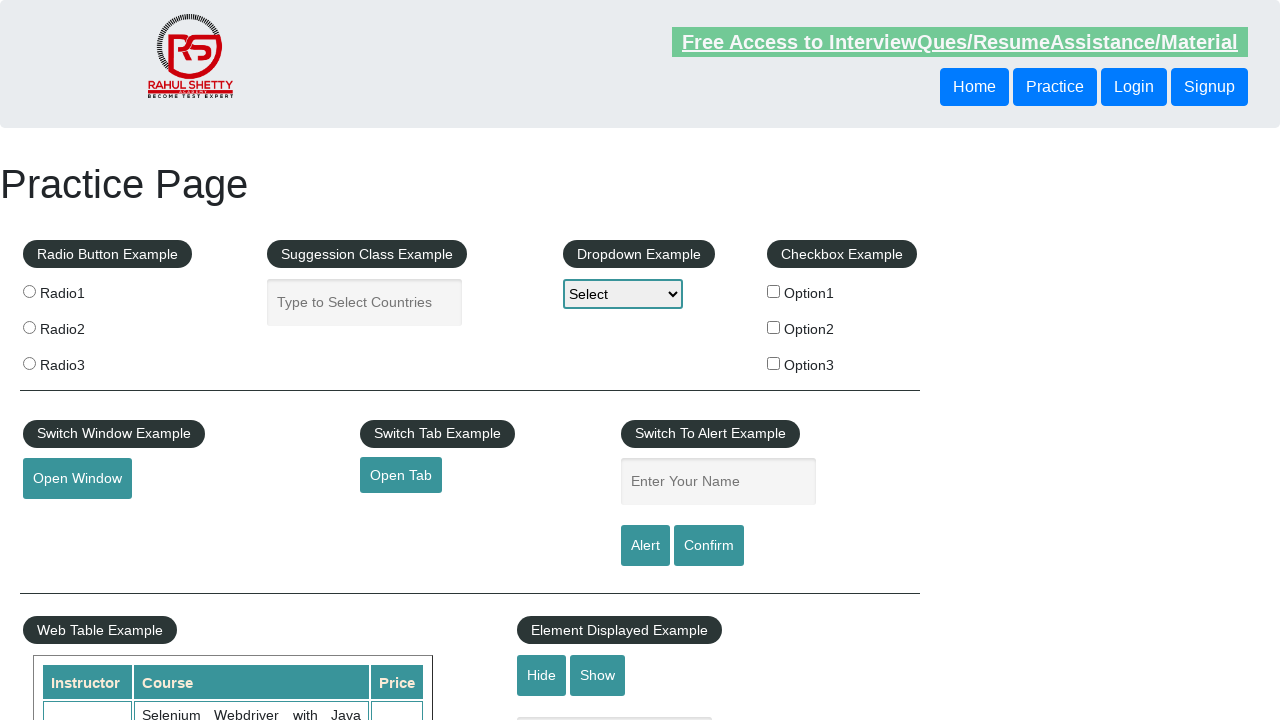

Located text box element with id 'displayed-text'
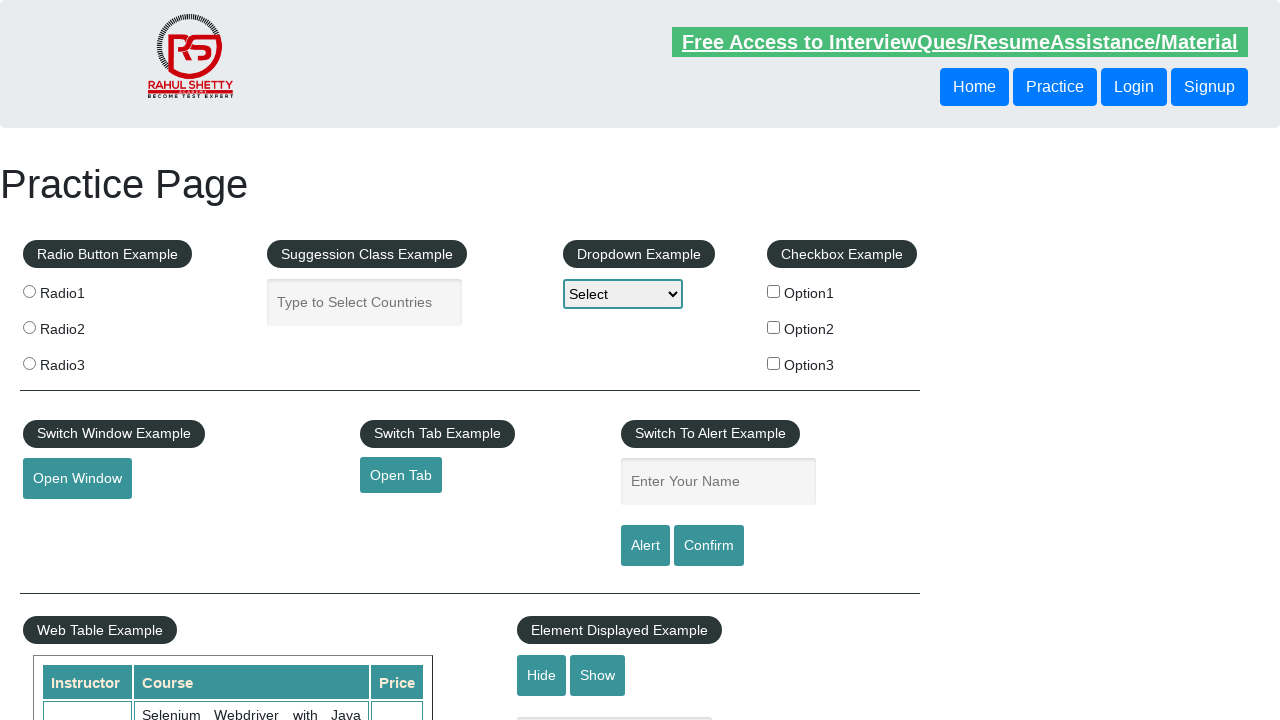

Verified text box is visible on the page
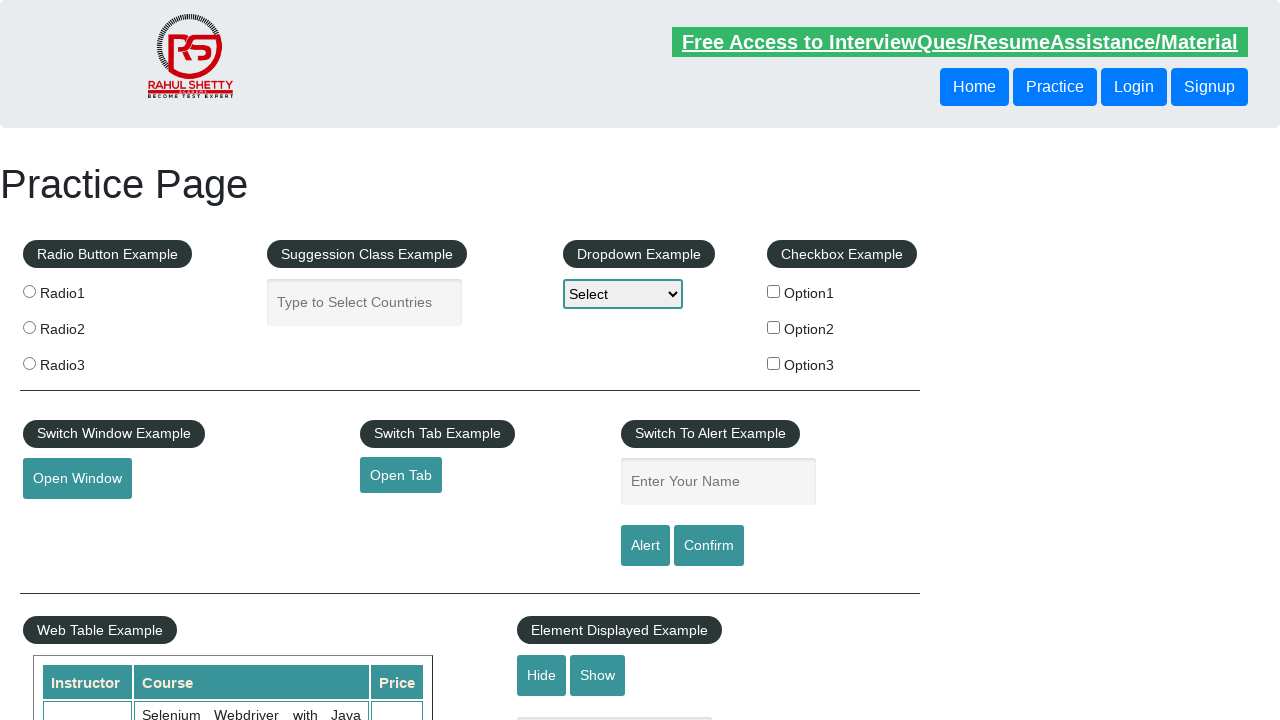

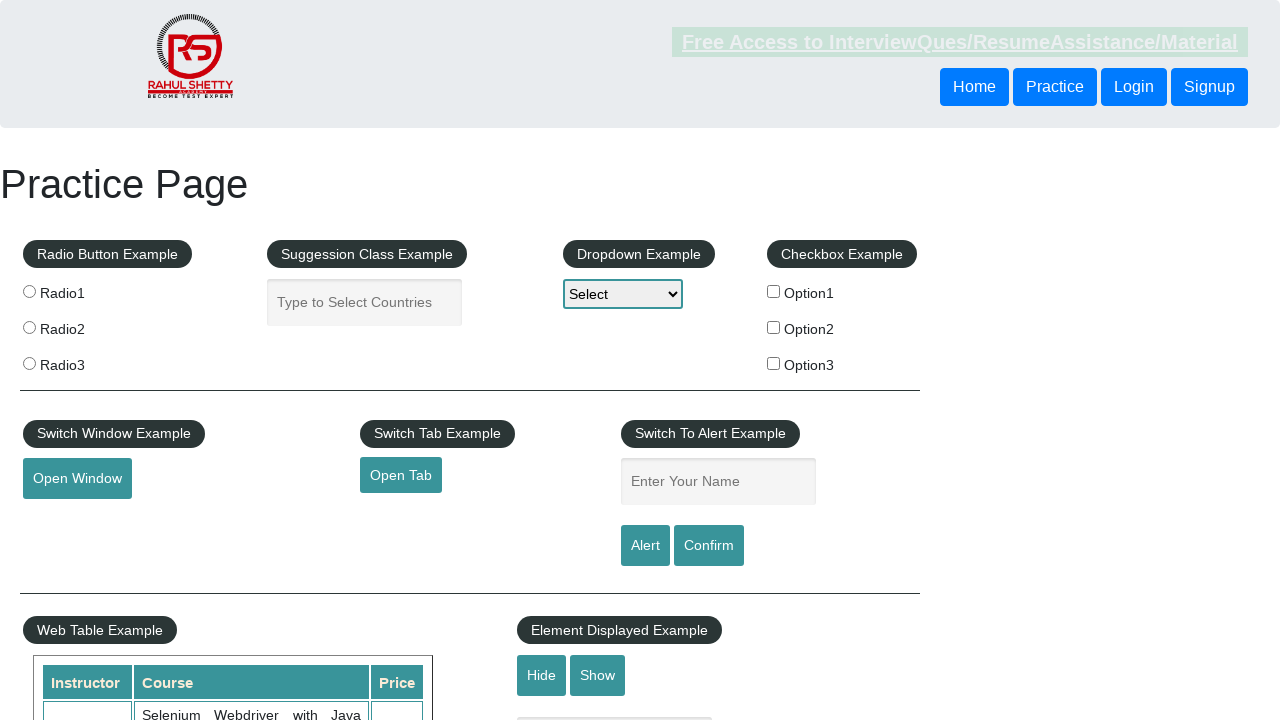